Tests window handling by navigating to Multiple Windows page, opening a new window, and switching between parent and child windows to verify text content in each

Starting URL: https://the-internet.herokuapp.com/

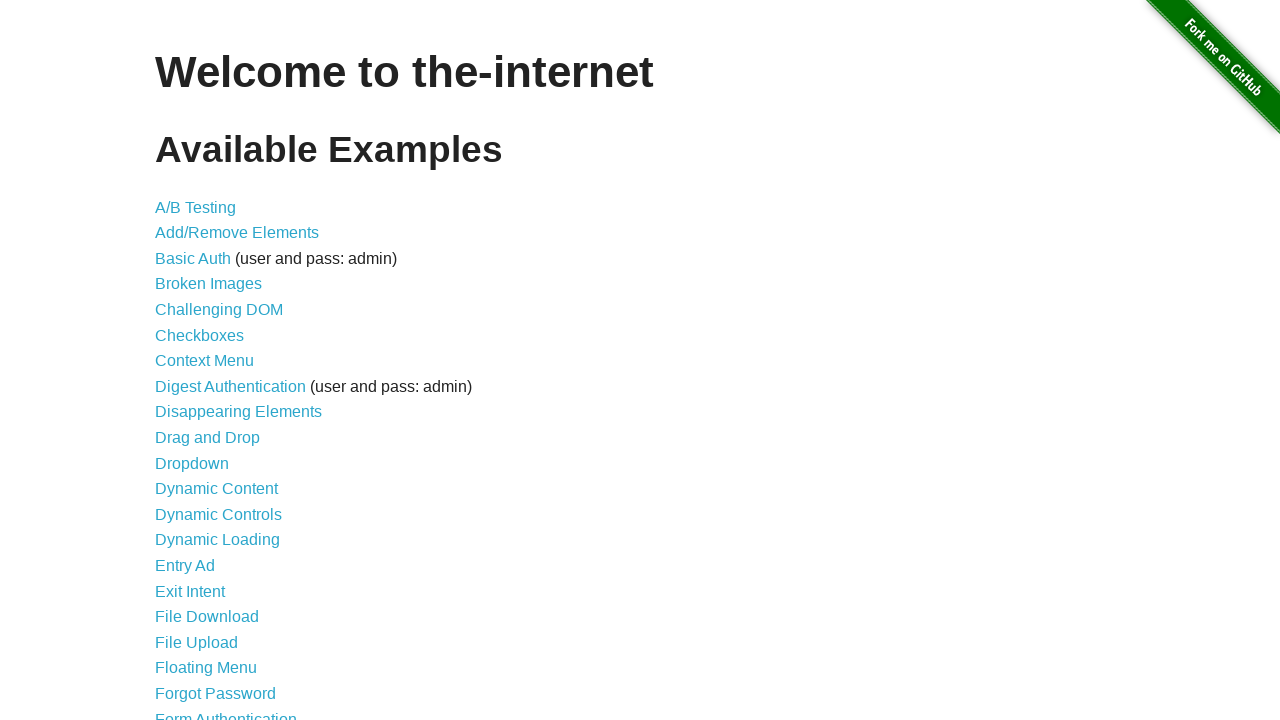

Clicked on Multiple Windows link from main page at (218, 369) on a:has-text("Multiple Windows")
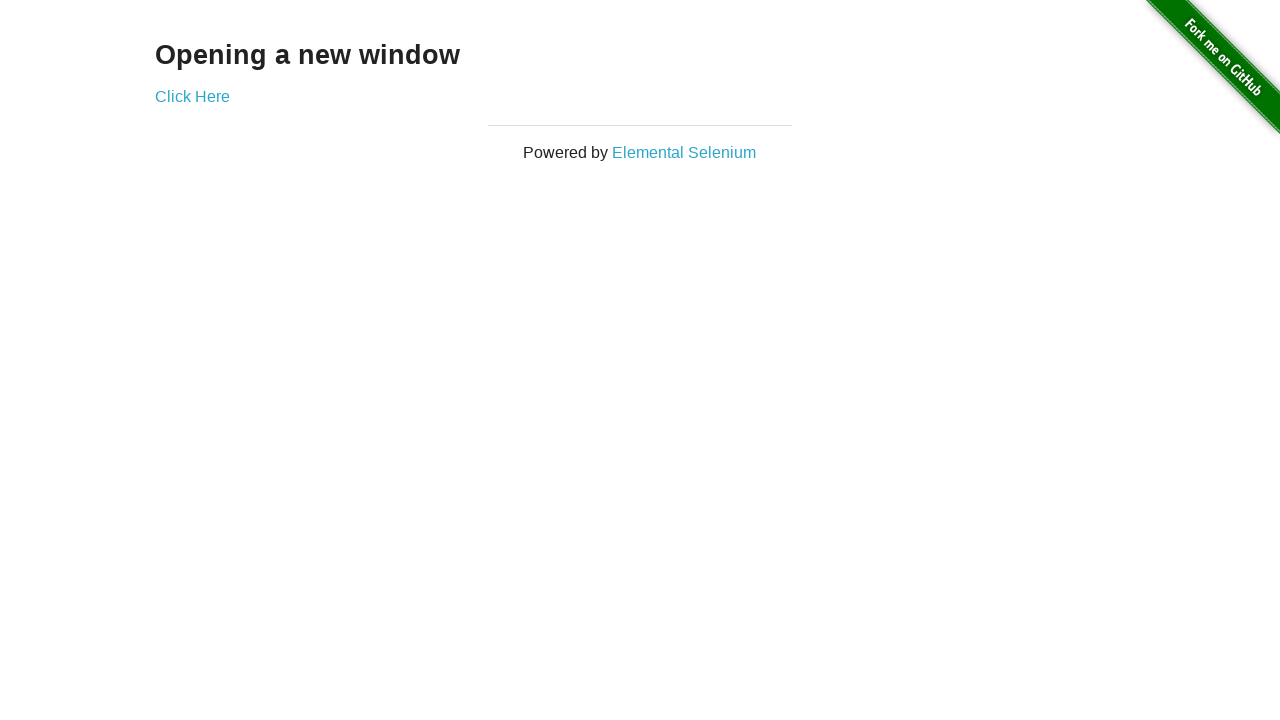

Multiple Windows page loaded and Click Here link is visible
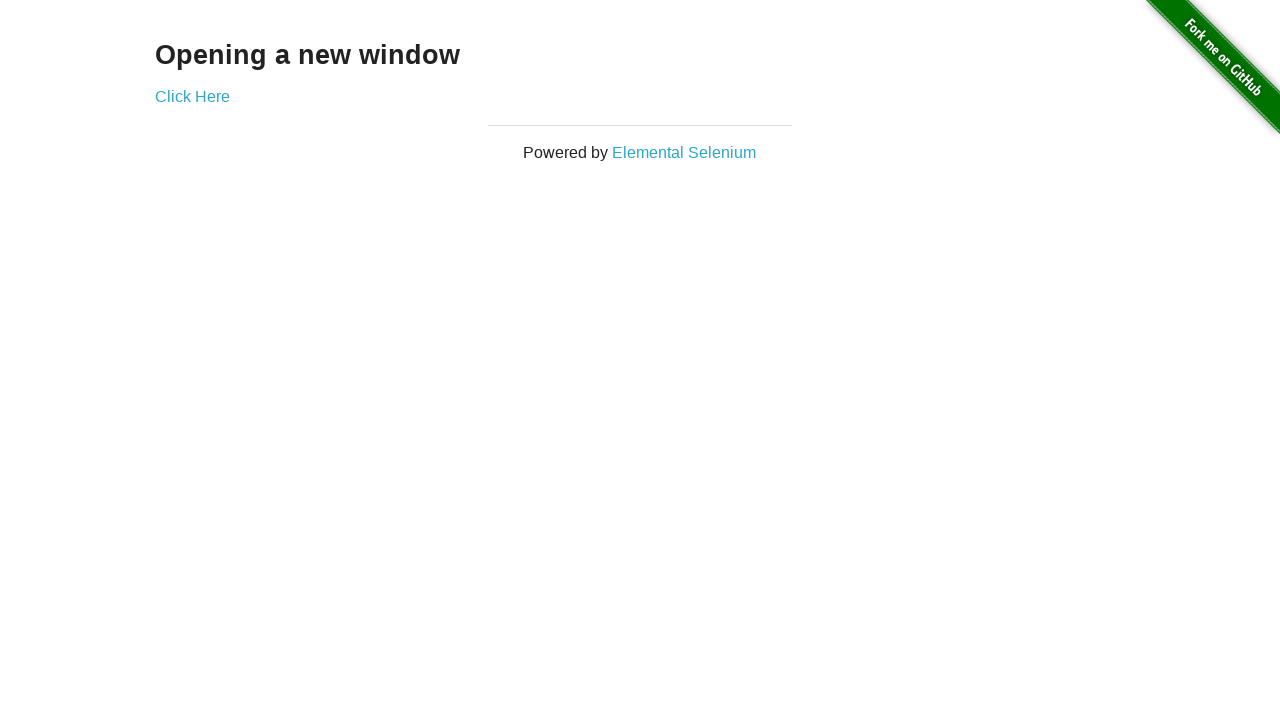

Clicked Click Here link to open new window at (192, 96) on a:has-text("Click Here")
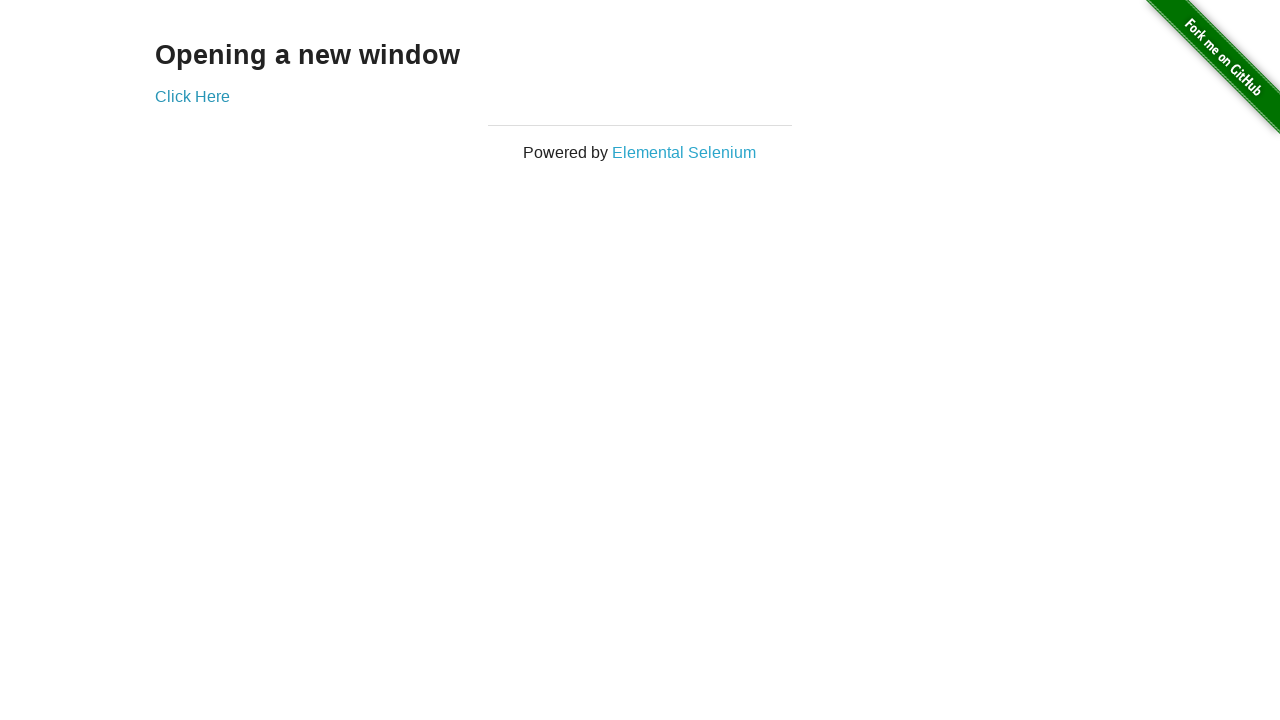

New window opened and loaded with New Window heading
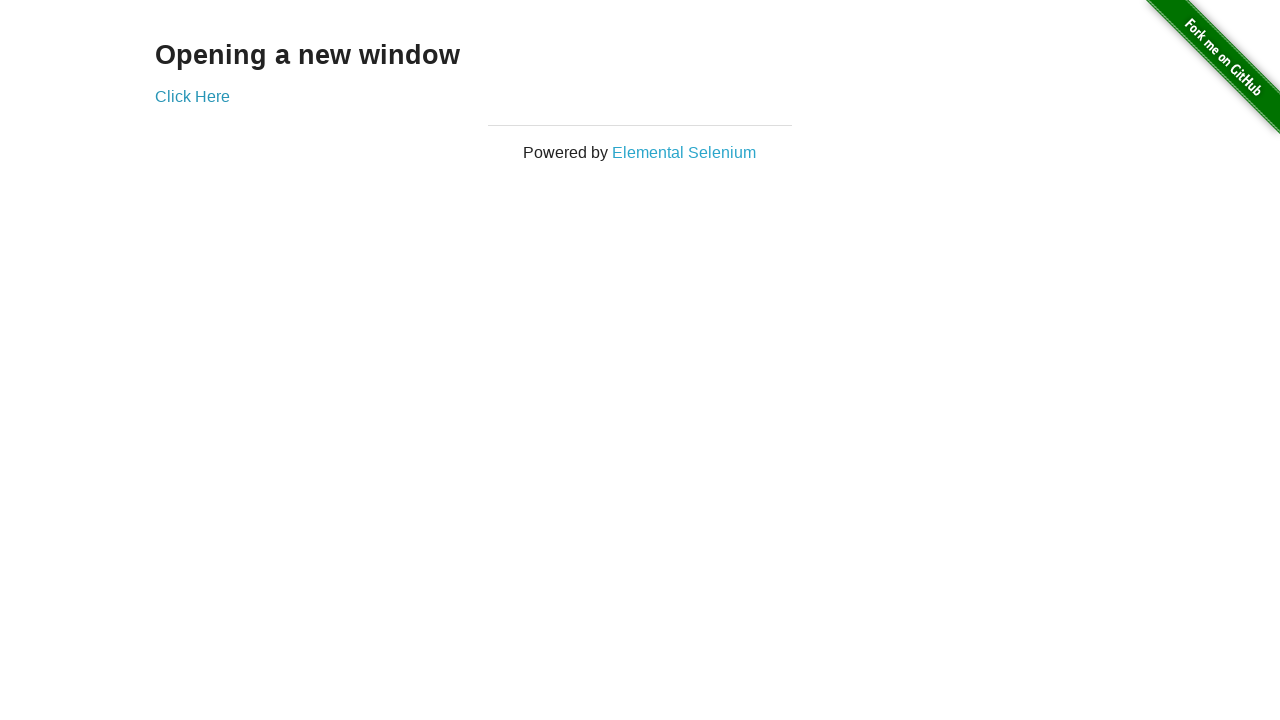

Verified parent window contains Opening a new window heading
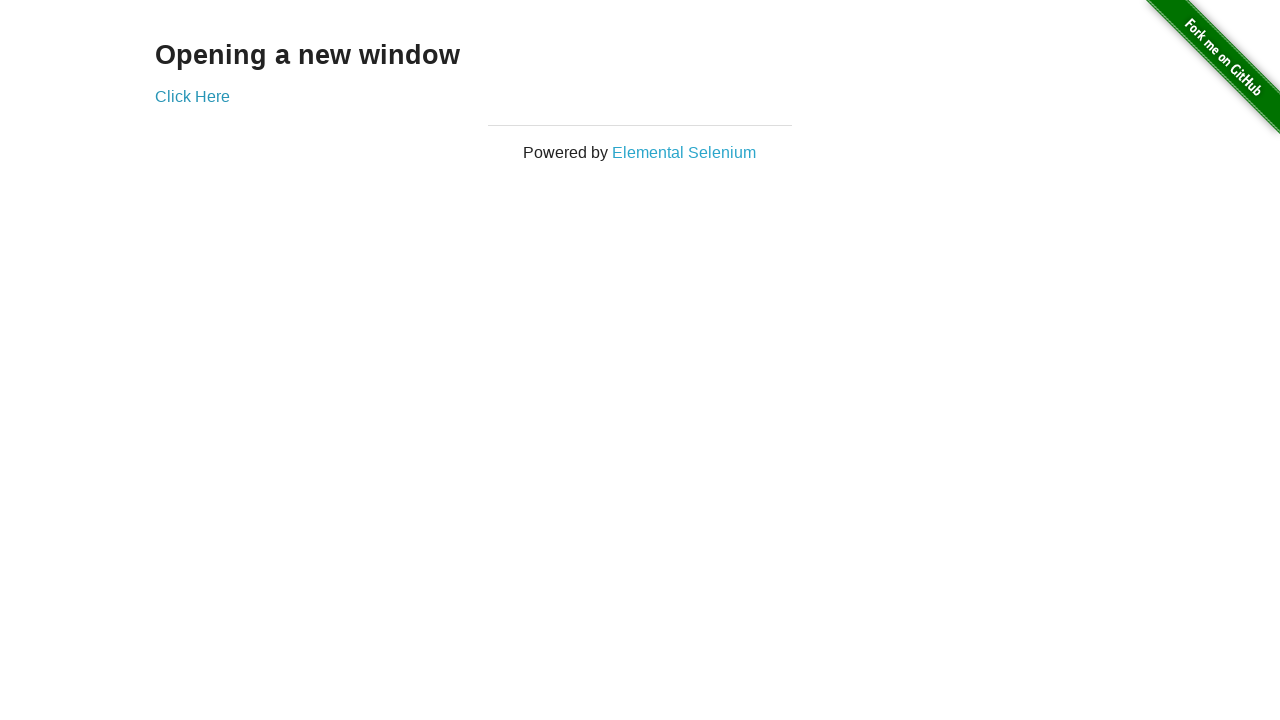

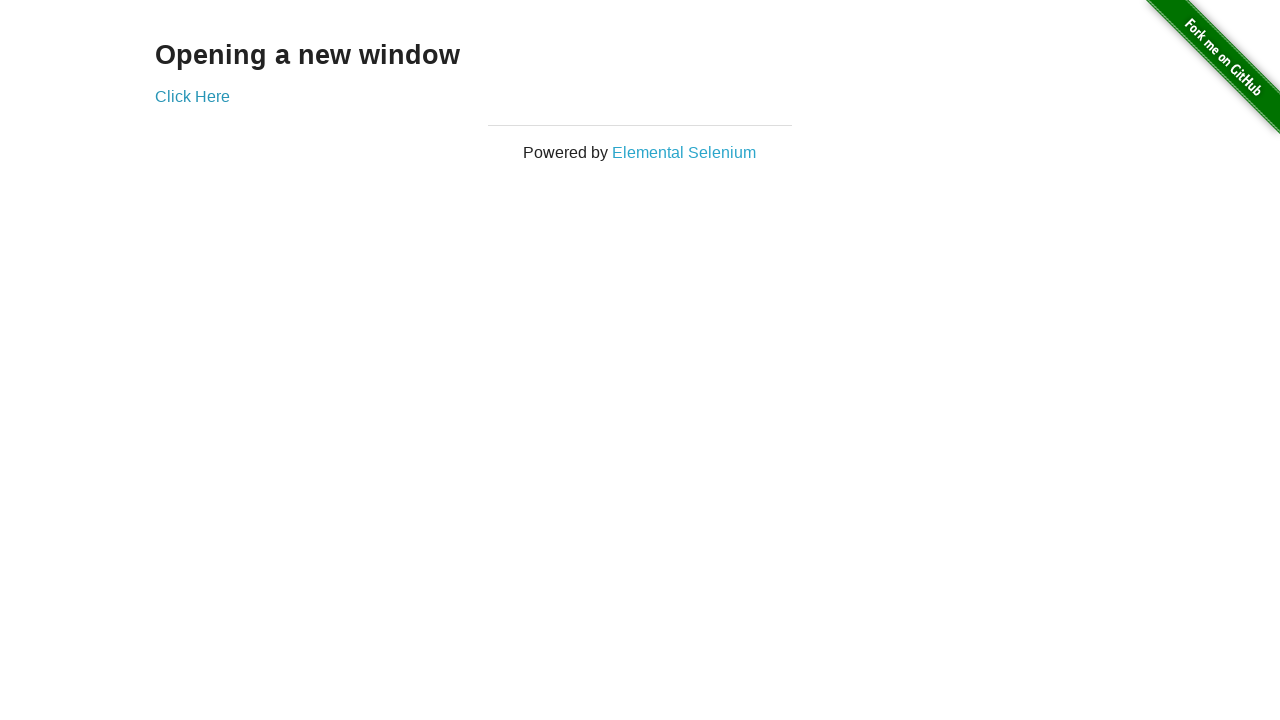